Waits for a price to drop to $100, clicks Book button, solves a mathematical problem and submits the answer

Starting URL: http://suninjuly.github.io/explicit_wait2.html

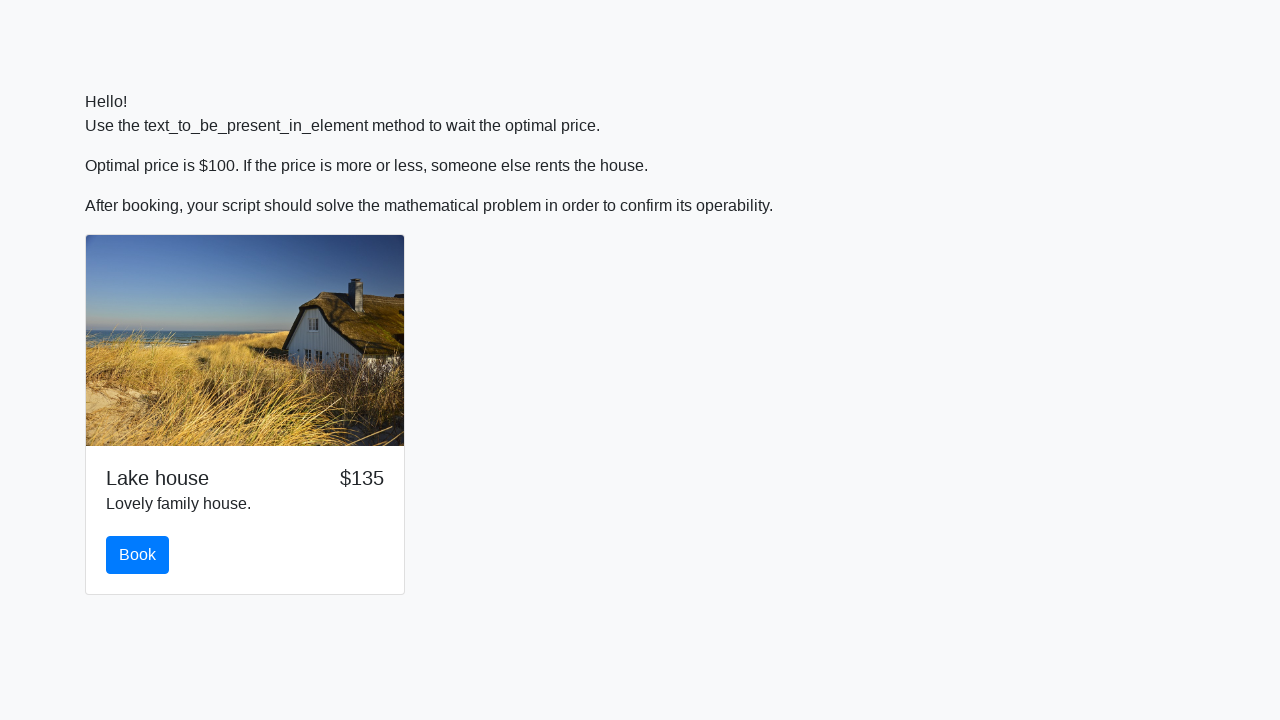

Waited for price to drop to $100
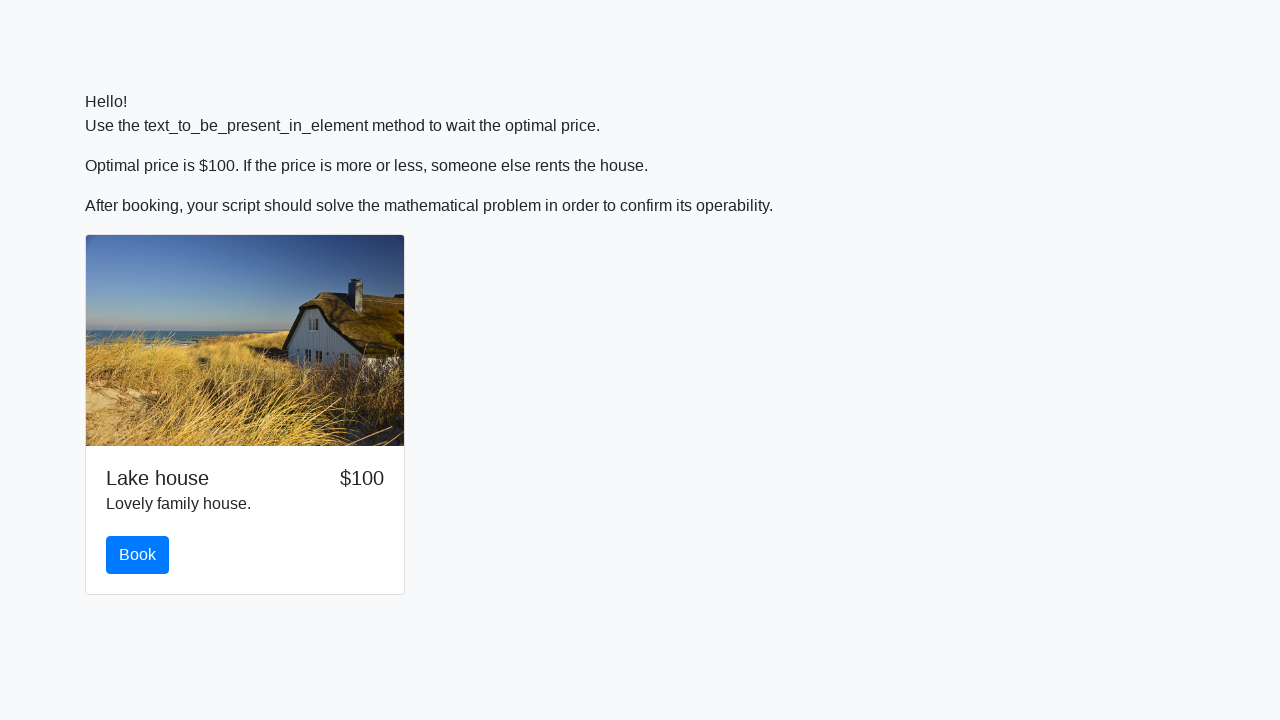

Clicked Book button at (138, 555) on #book
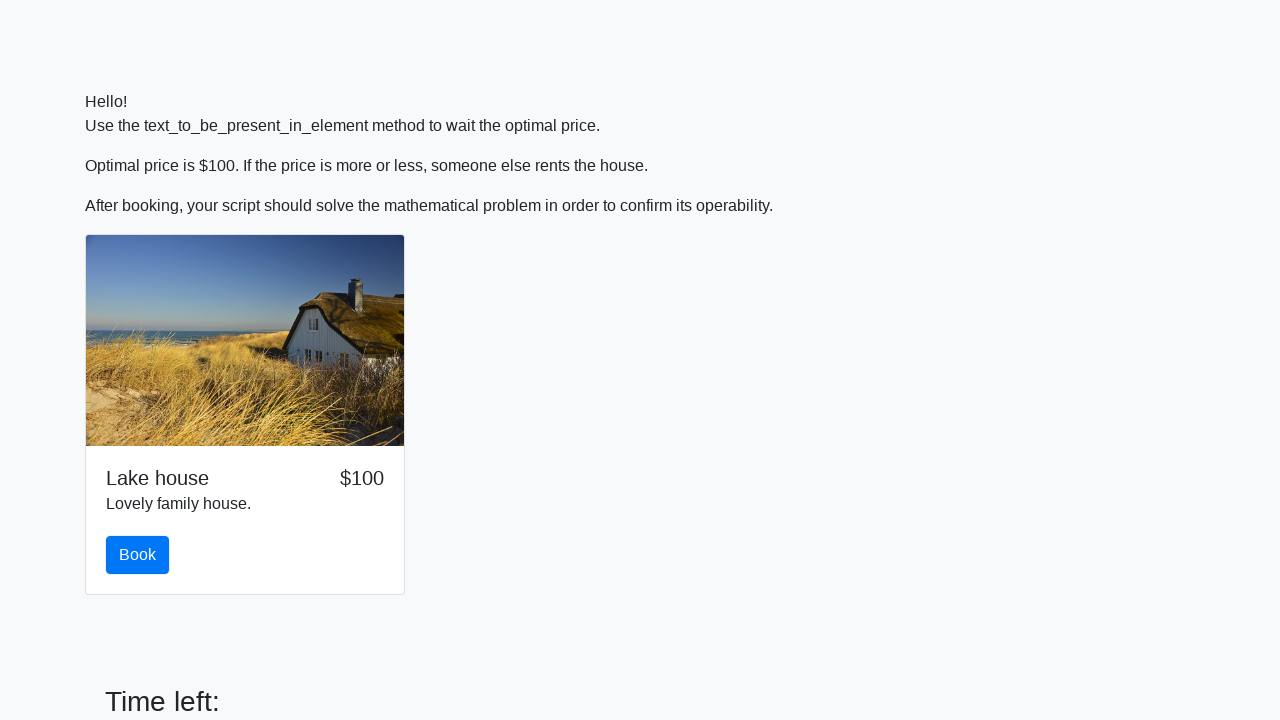

Retrieved x value from page: 127
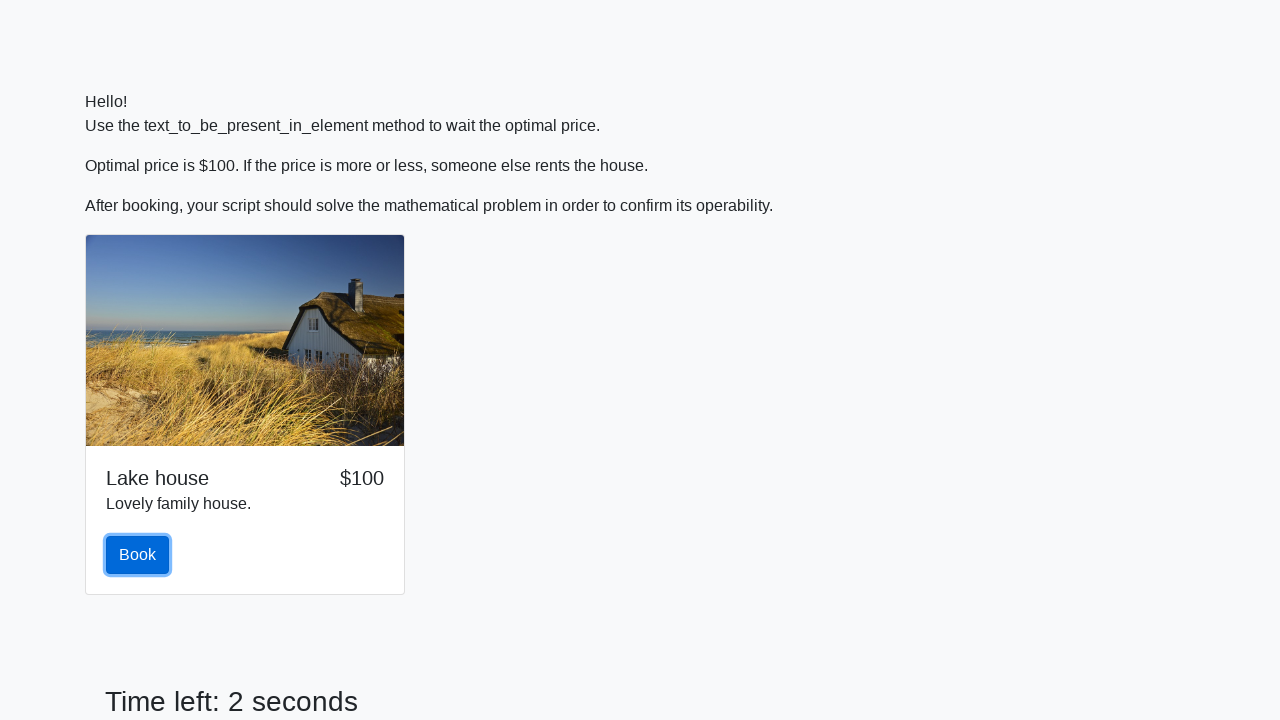

Calculated mathematical answer: 2.457155182591777
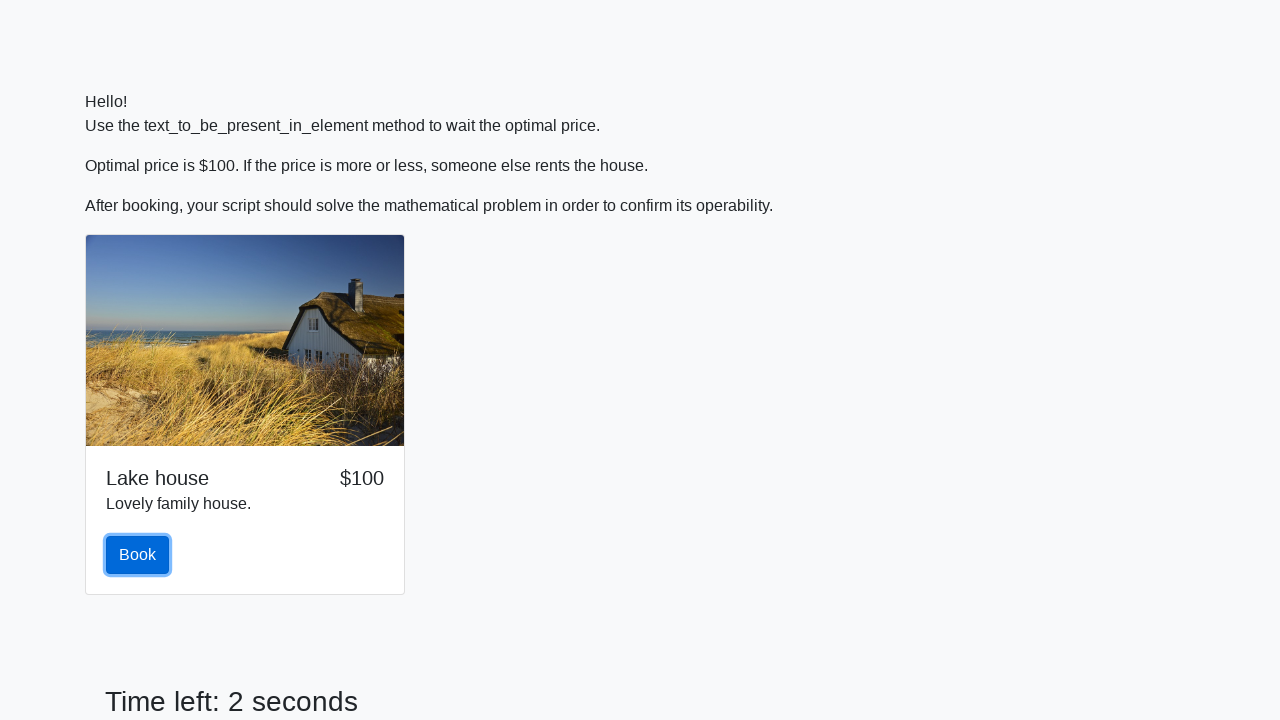

Filled answer field with calculated value: 2.457155182591777 on #answer
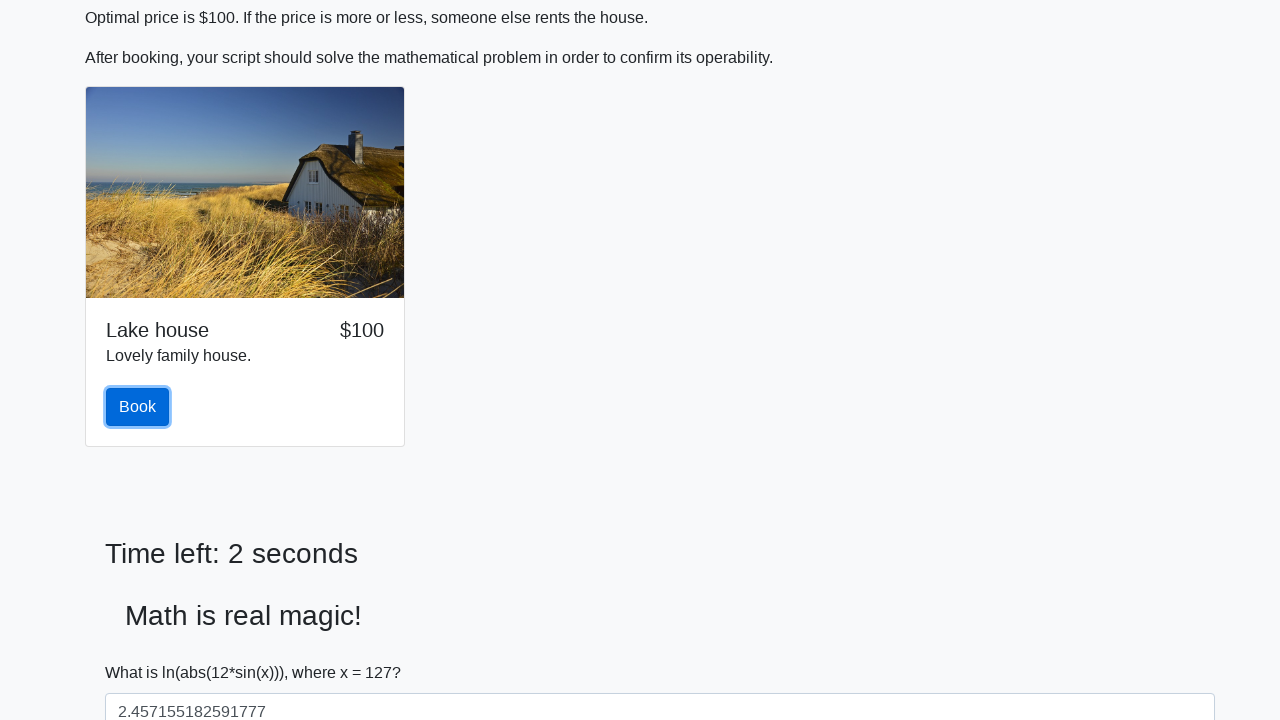

Clicked Submit button at (143, 651) on #solve
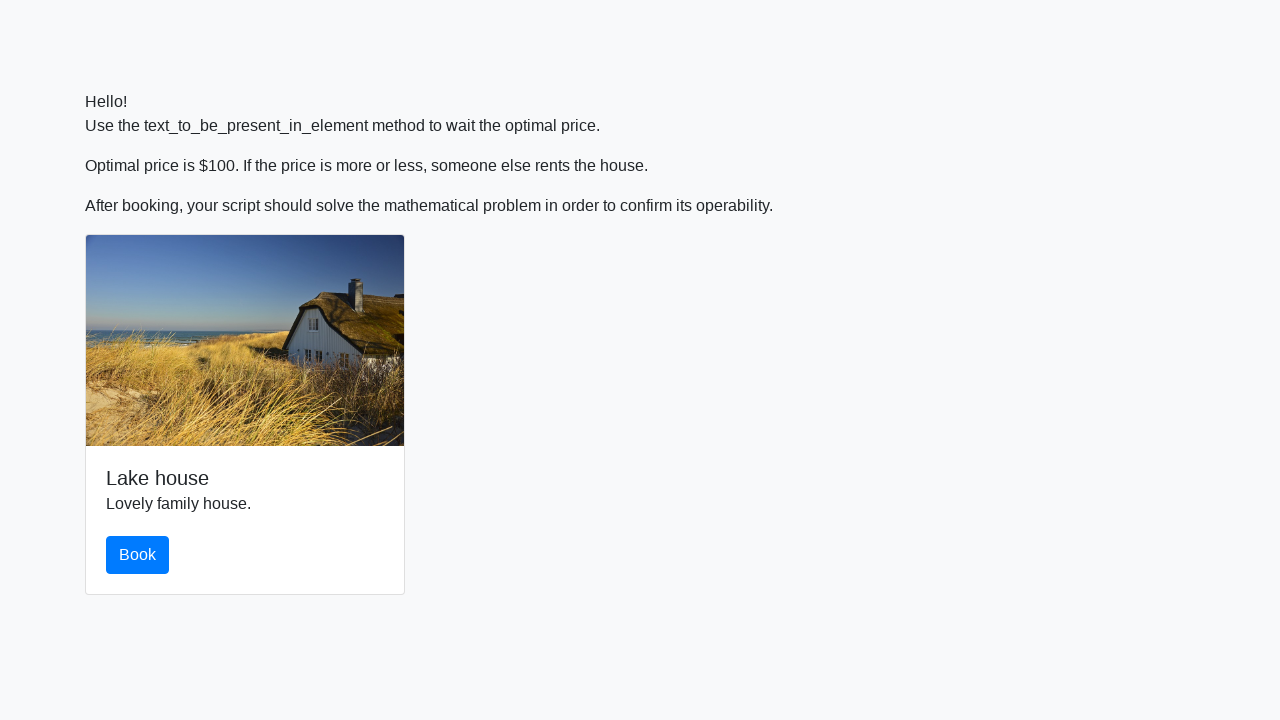

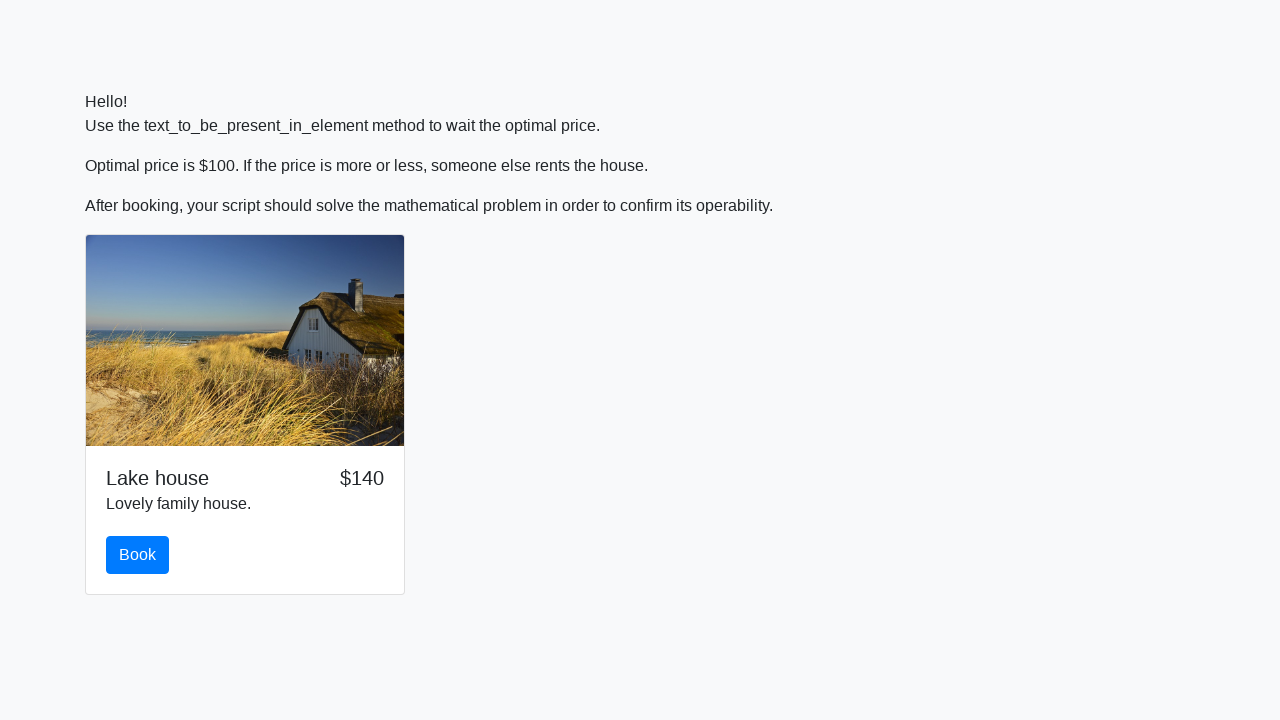